Tests window switching by opening a new window, navigating to contact page, and closing it

Starting URL: https://codenboxautomationlab.com/practice/

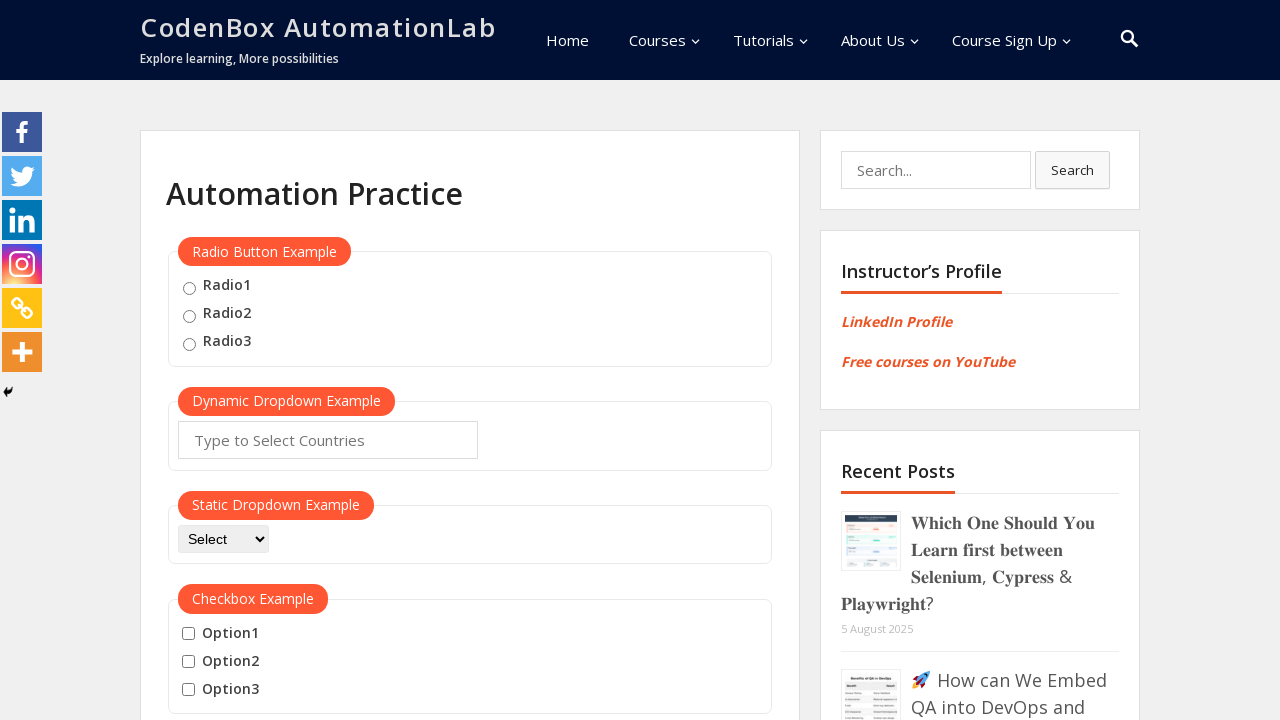

Clicked button to open new window at (237, 360) on #openwindow
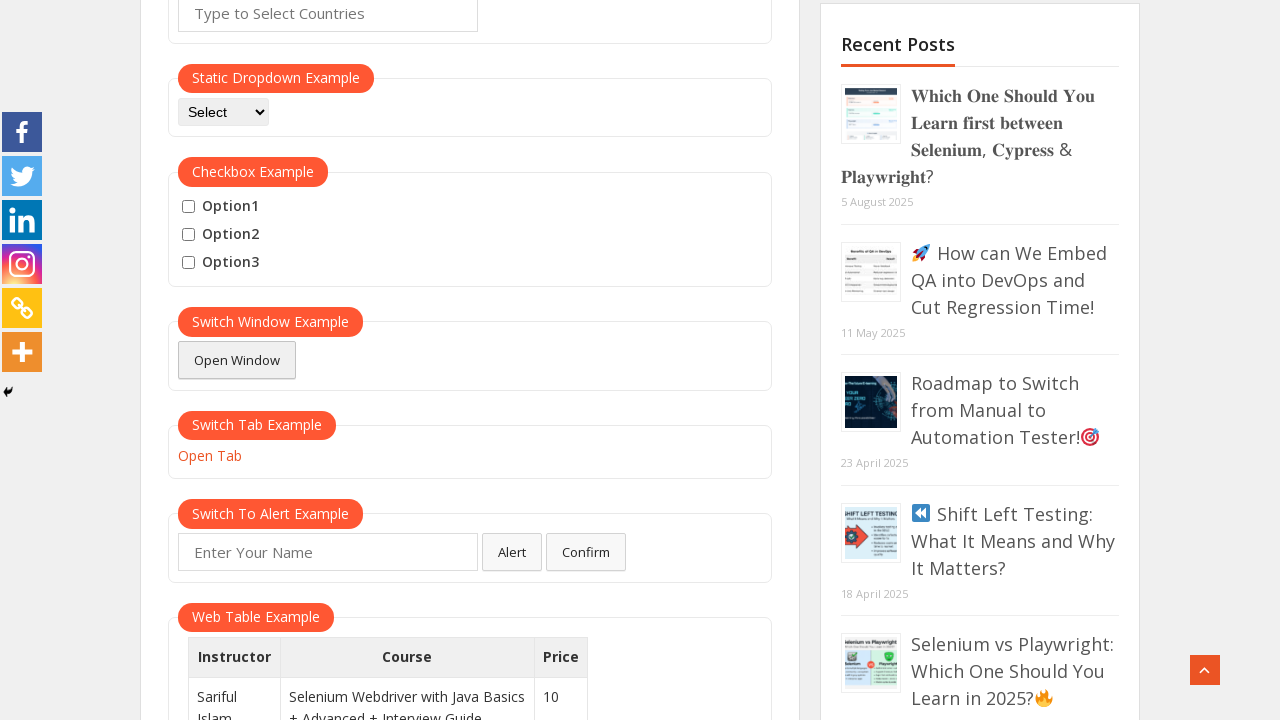

New window opened and captured
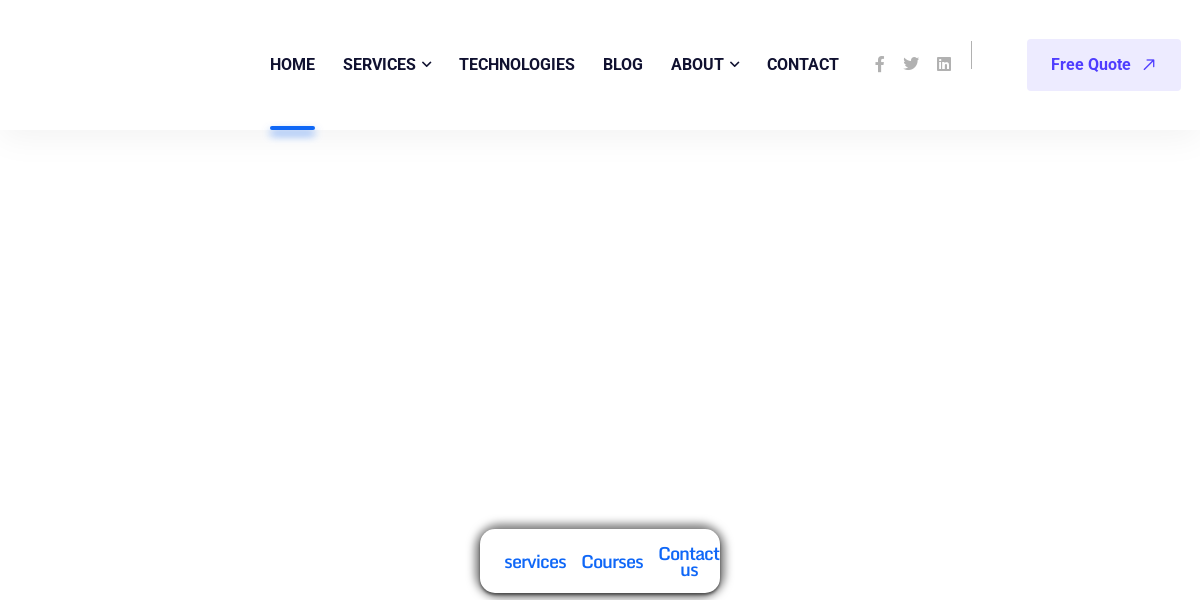

Waited 2 seconds for new window to load
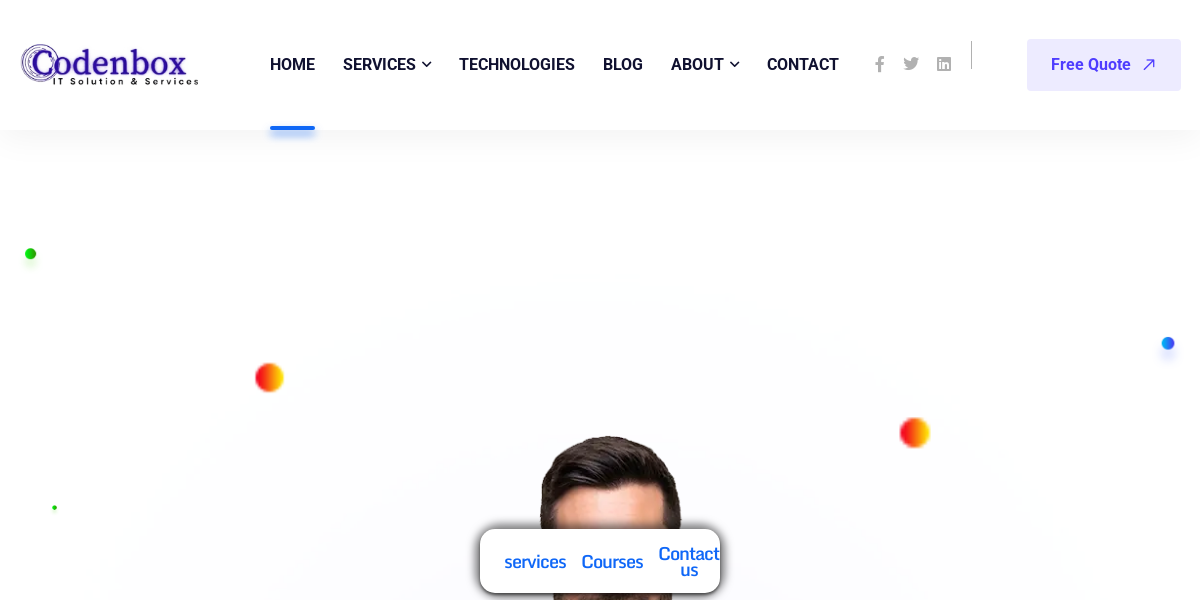

Clicked contact menu item in new window at (803, 65) on #menu-item-9680
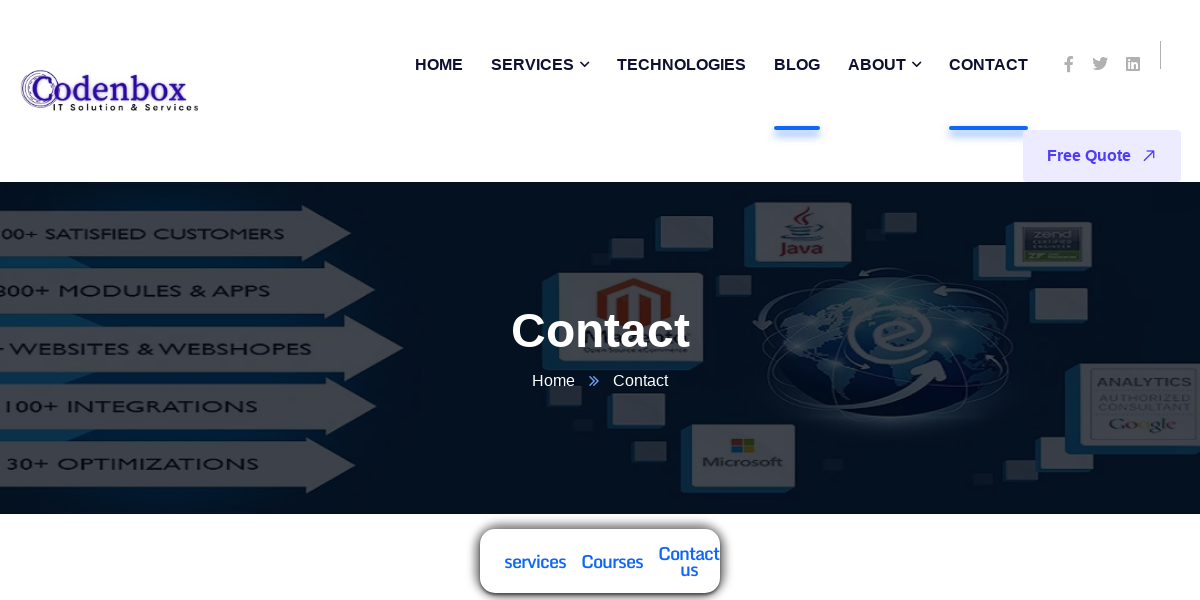

Closed the new window
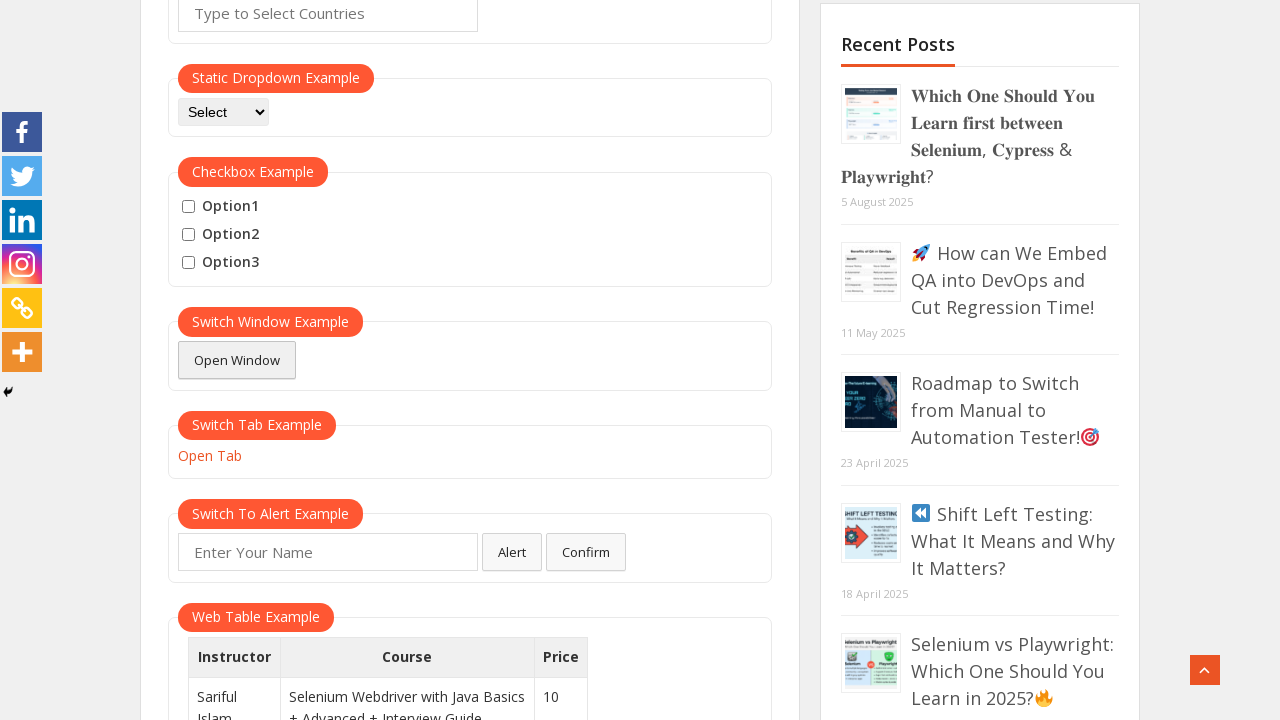

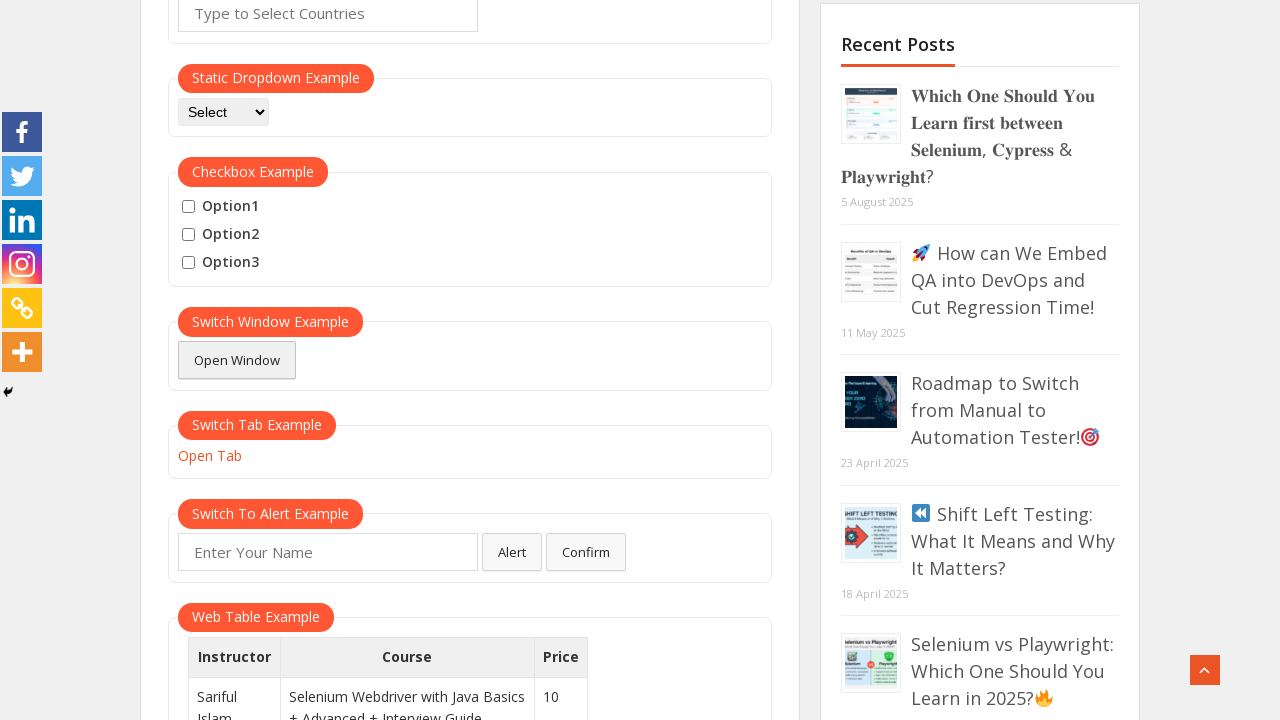